Tests basic browser navigation functionality by visiting a website and performing back, forward, and refresh operations.

Starting URL: http://www.greenstechnologys.com/

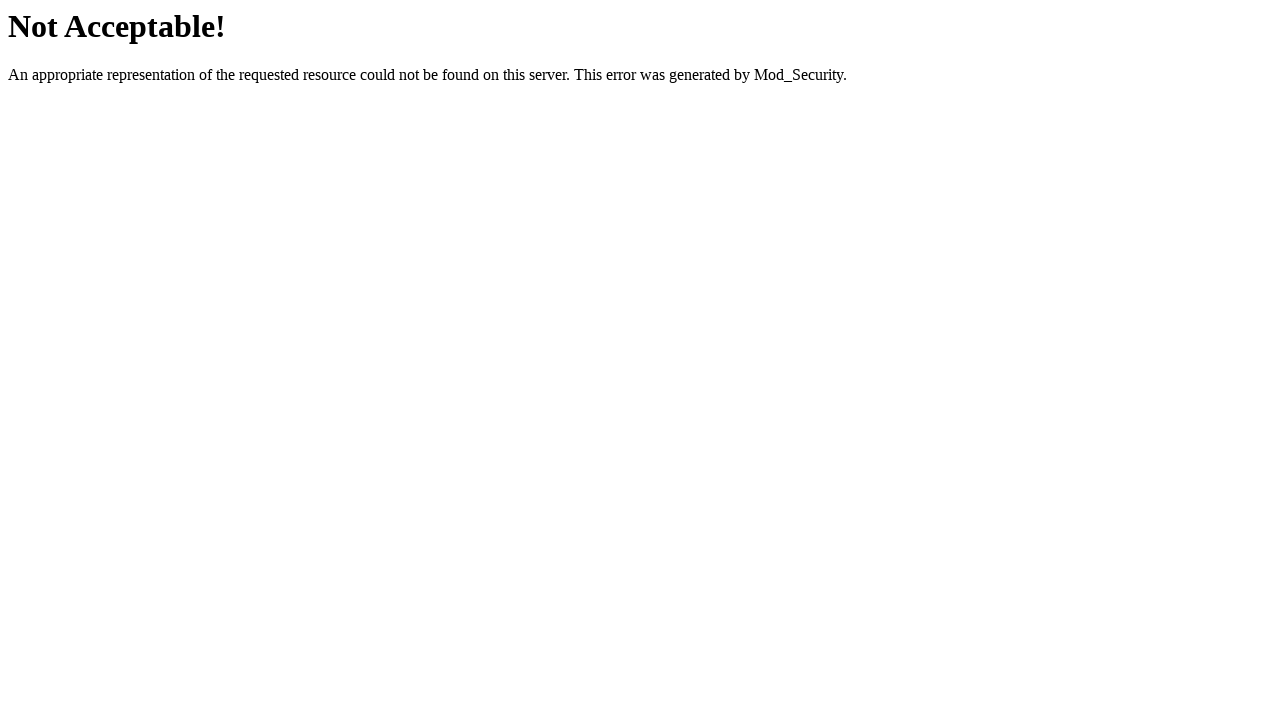

Retrieved page title from greenstechnologys.com
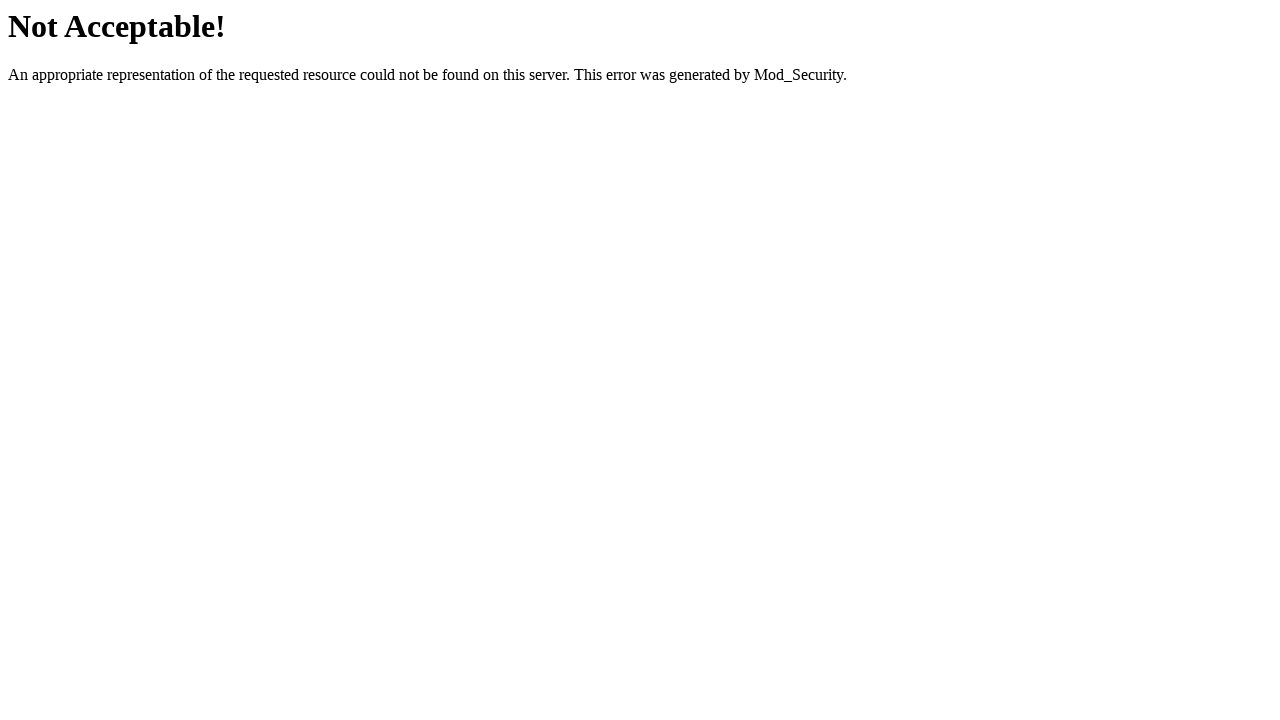

Navigated back in browser history
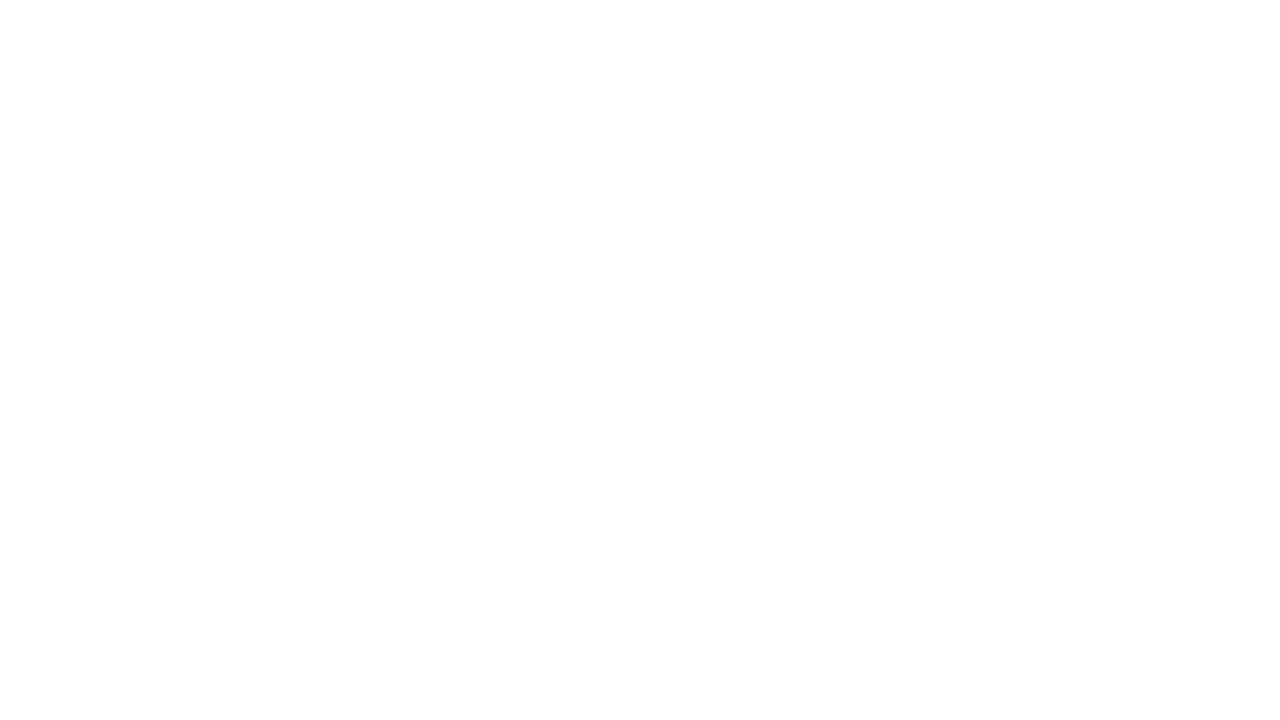

Navigated forward in browser history
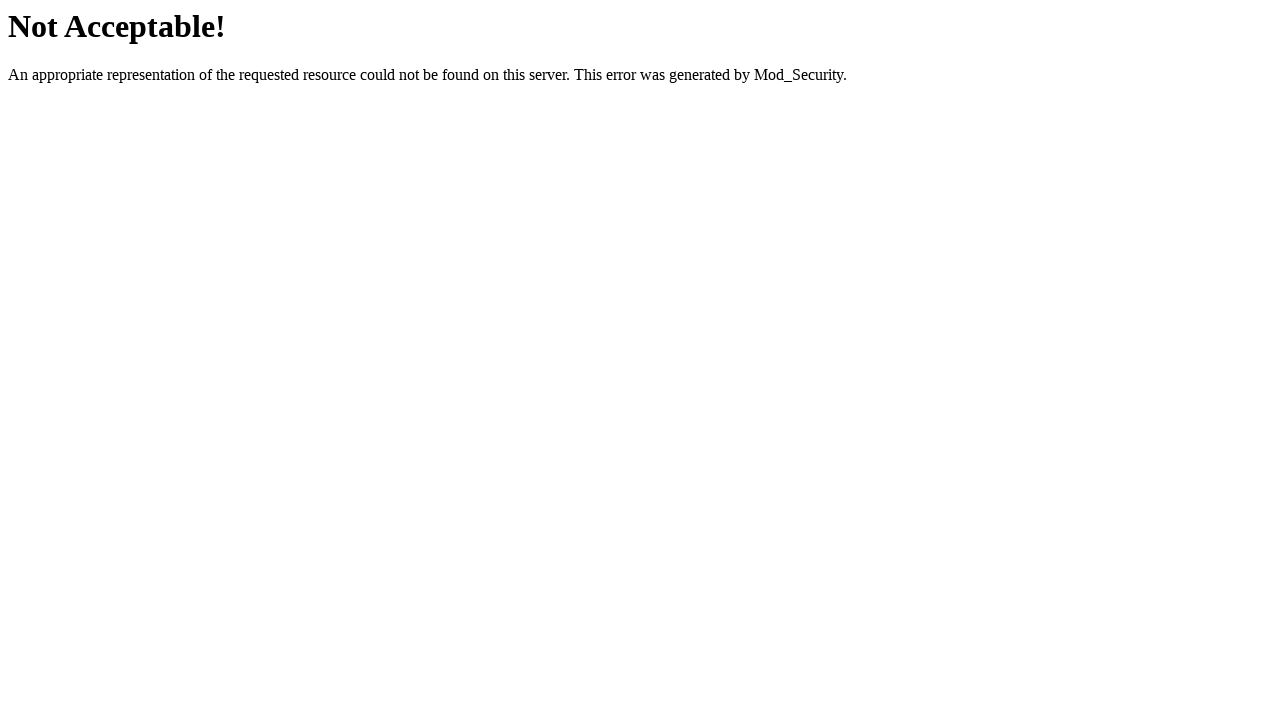

Refreshed the page
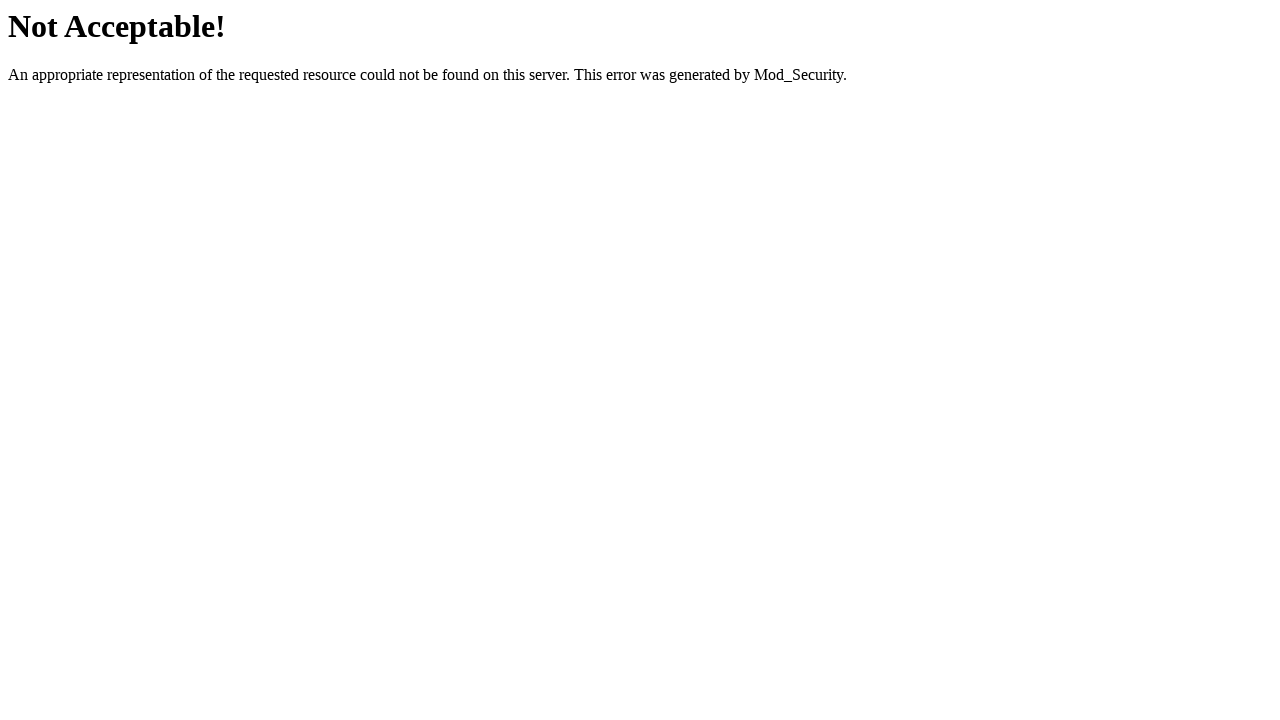

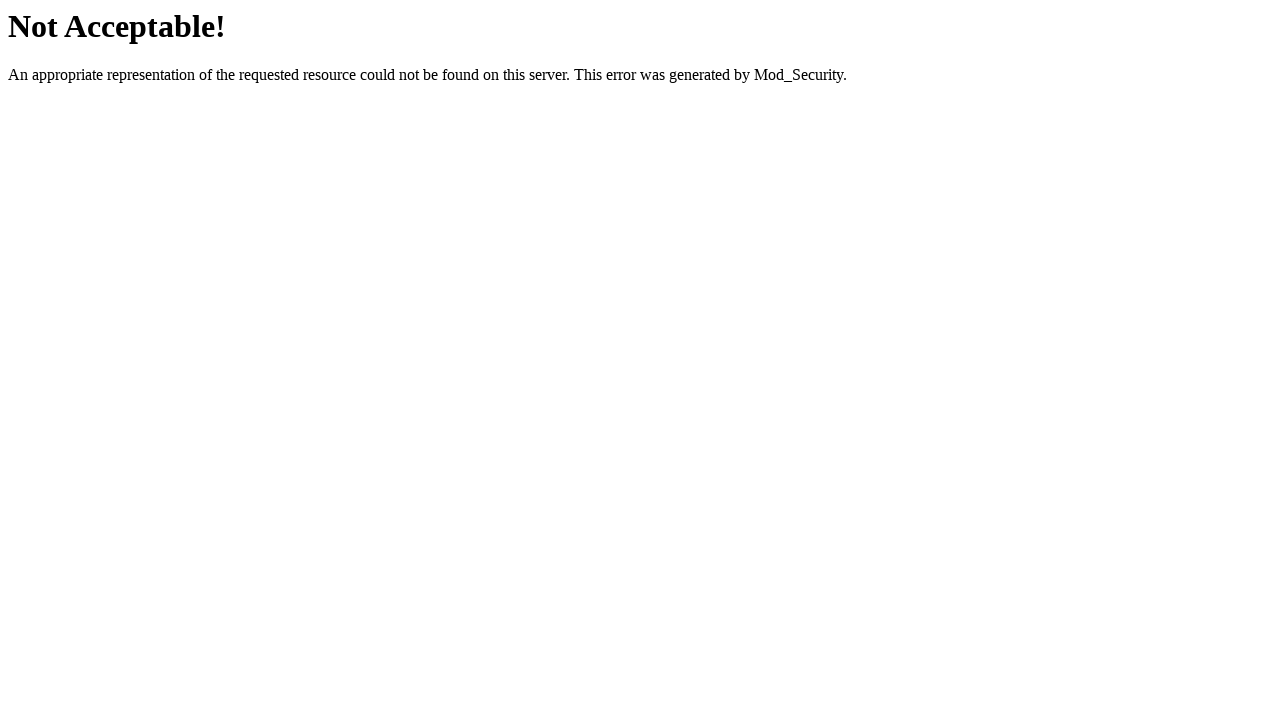